Tests web table interaction by finding a row with specific text and clicking its checkbox

Starting URL: https://selectorshub.com/xpath-practice-page/

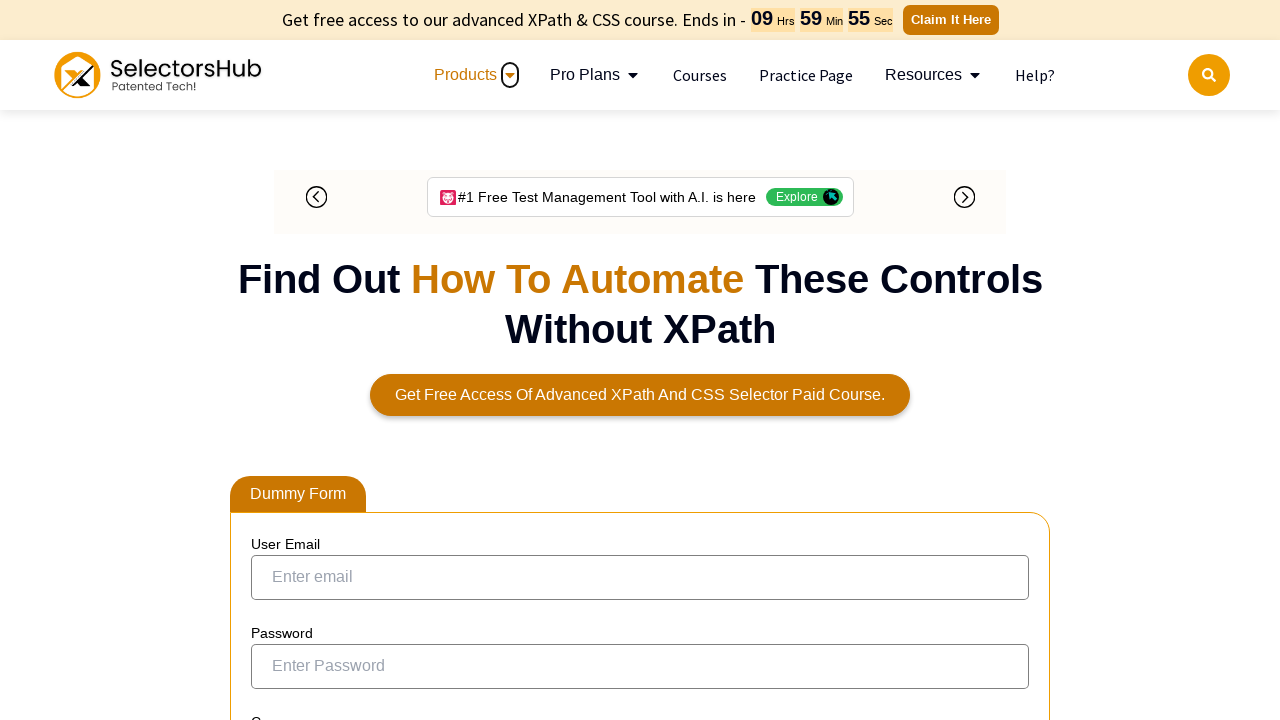

Located table row containing 'Joe.Root'
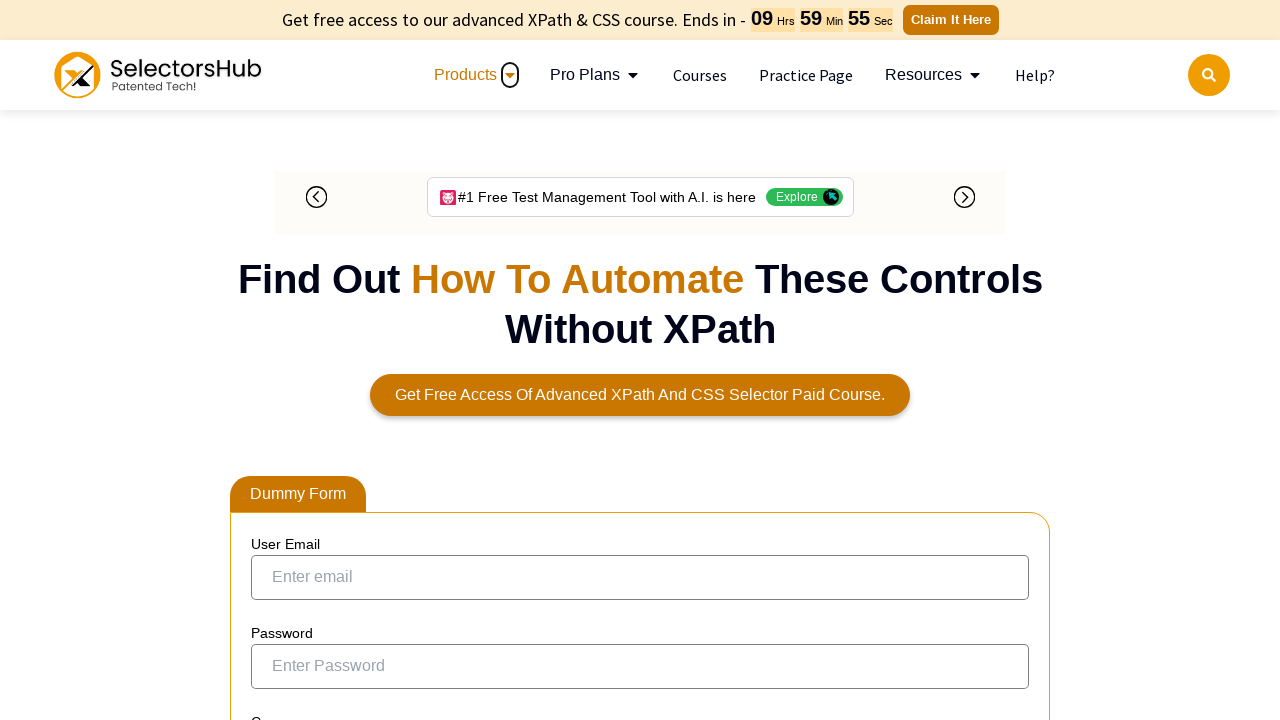

Clicked checkbox in Joe.Root row at (274, 353) on table#resultTable tr >> internal:has-text="Joe.Root"i >> input
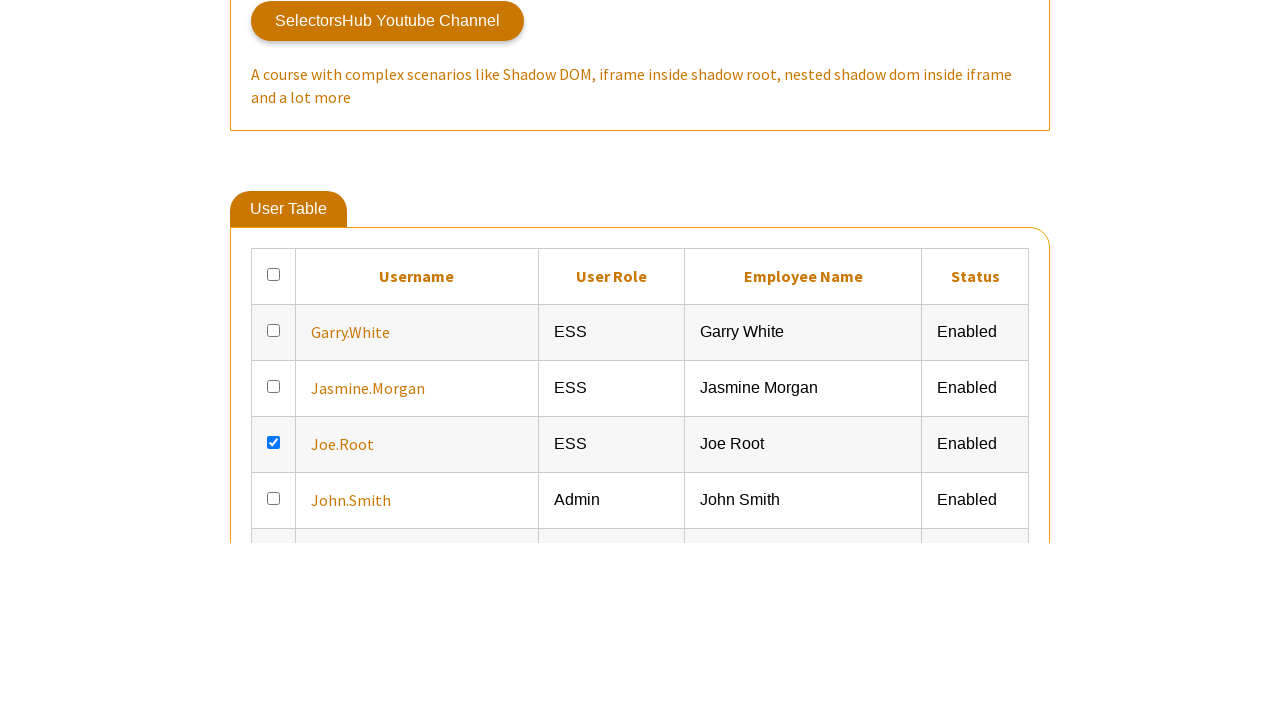

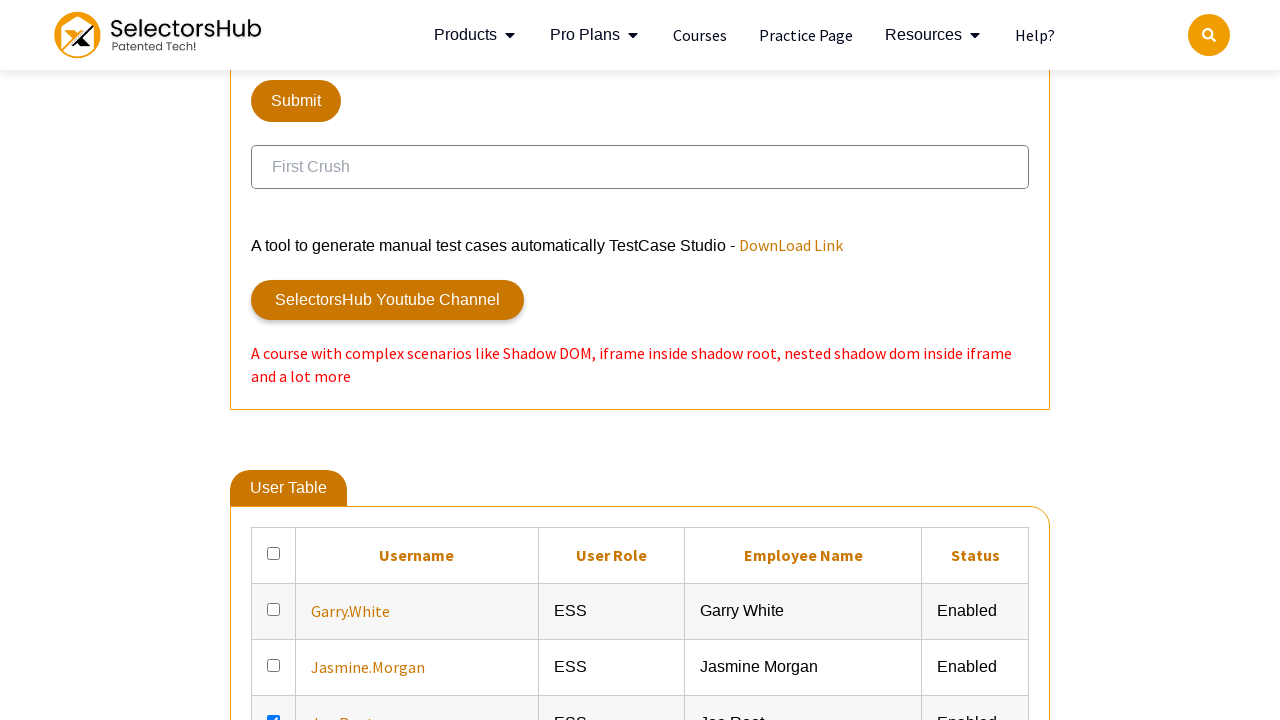